Tests dynamic controls functionality by toggling a checkbox button, waiting for a dynamic checkbox element to disappear and reappear

Starting URL: https://v1.training-support.net/selenium/dynamic-controls

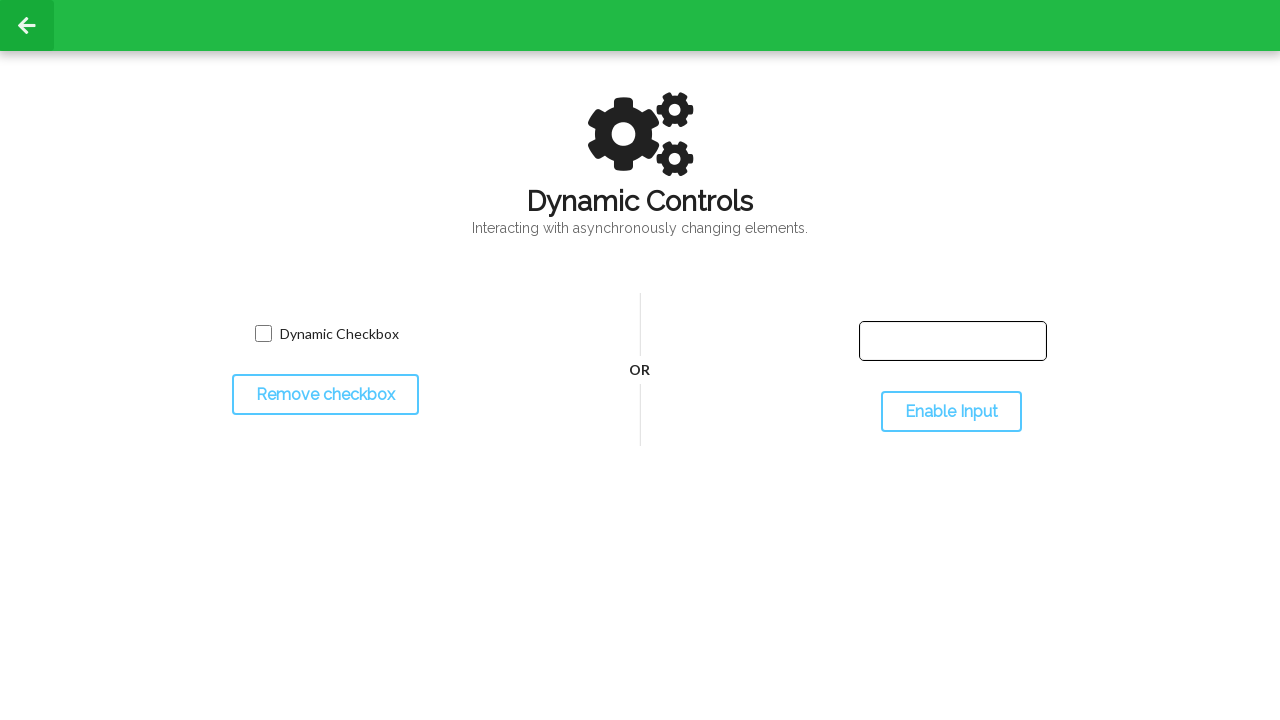

Clicked toggle checkbox button to hide the dynamic checkbox at (325, 395) on #toggleCheckbox
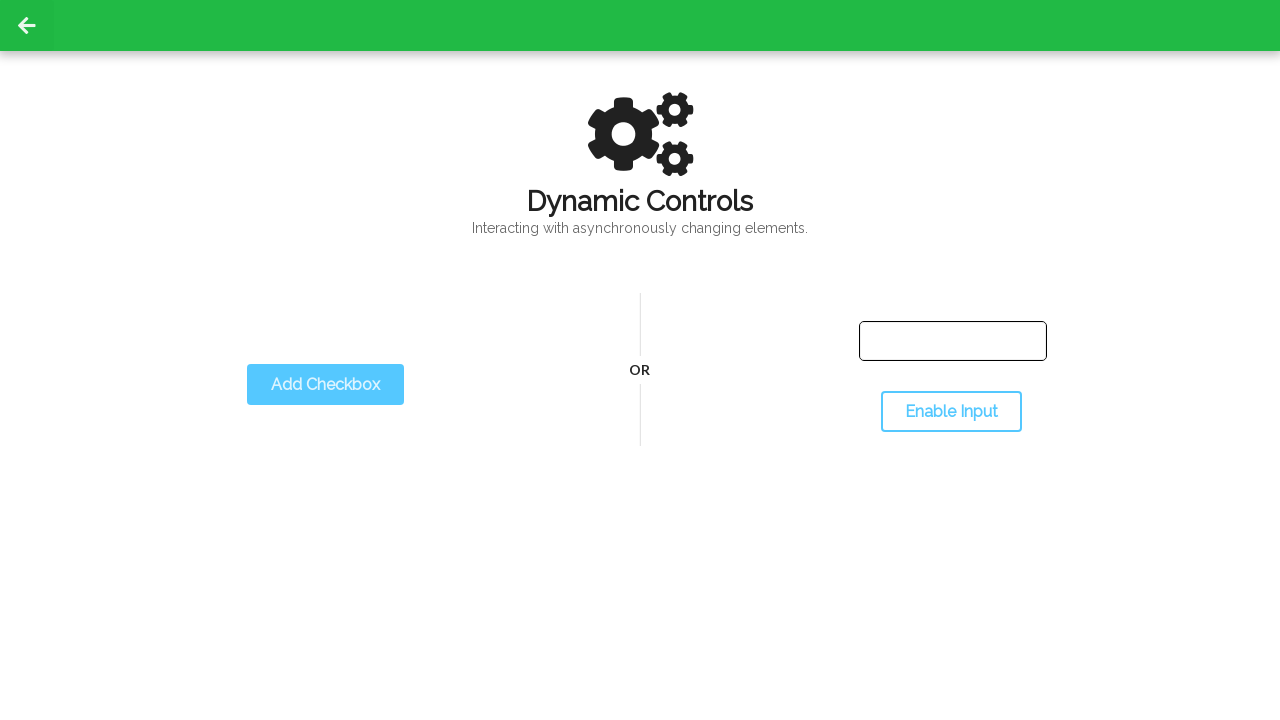

Dynamic checkbox element disappeared
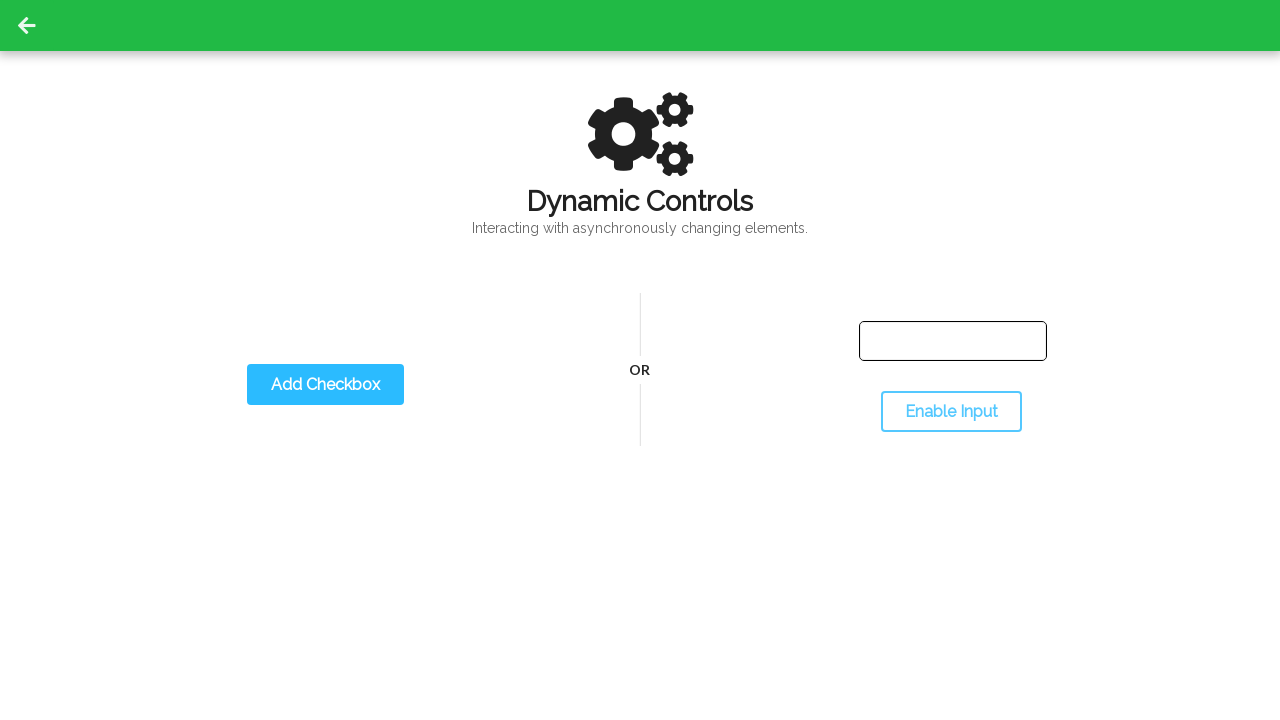

Clicked toggle checkbox button again to show the dynamic checkbox at (325, 385) on #toggleCheckbox
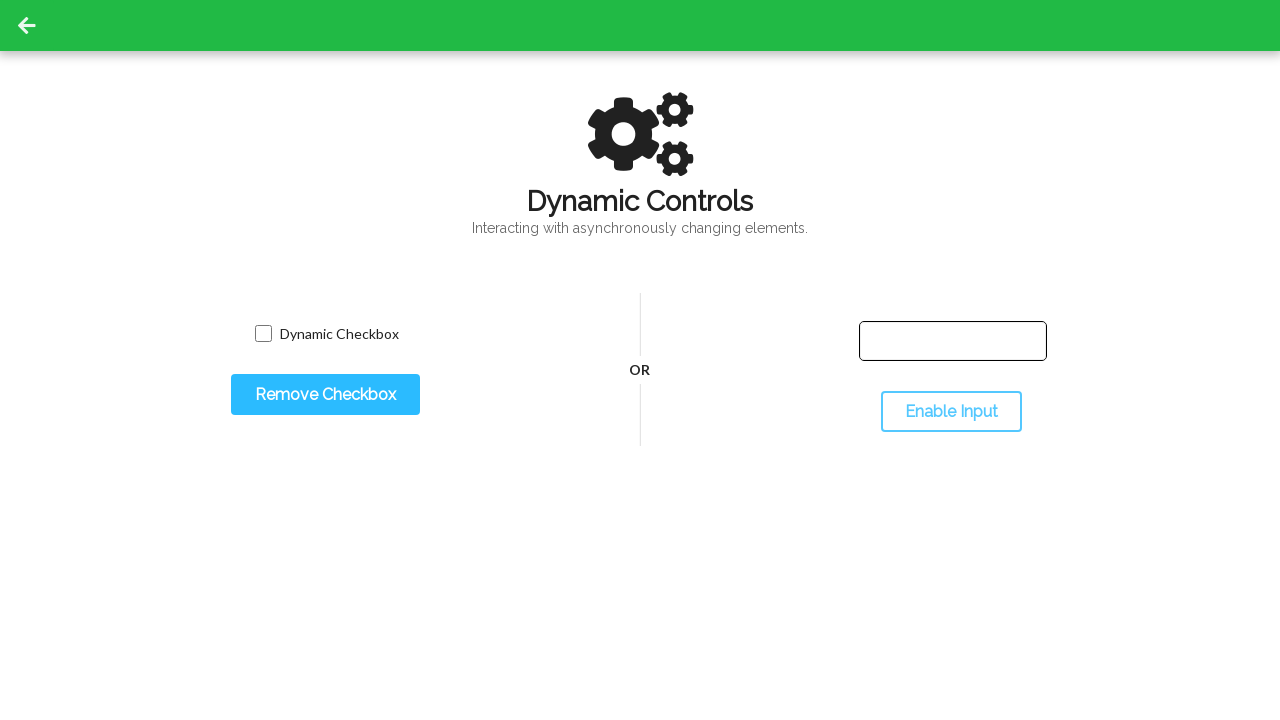

Dynamic checkbox element reappeared
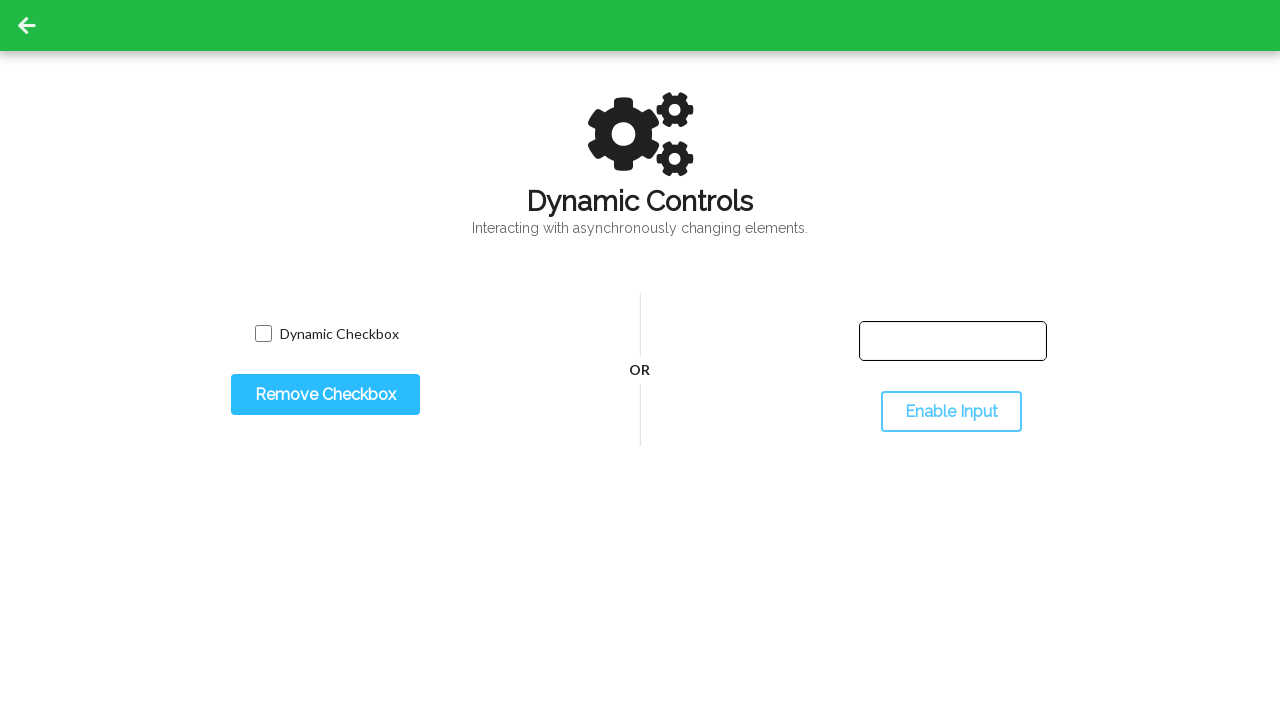

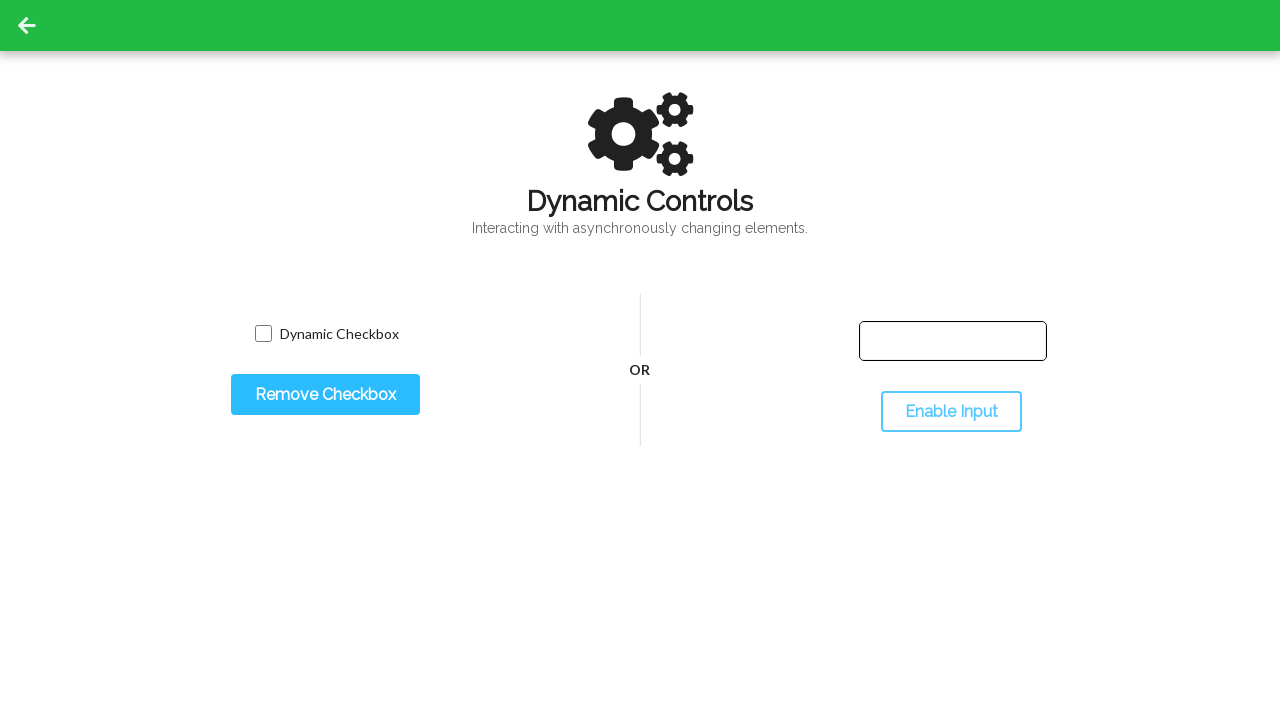